Tests child window handling by clicking a link that opens a new tab, extracting text from the new page, and using that text to fill a form field on the original page

Starting URL: https://rahulshettyacademy.com/loginpagePractise/

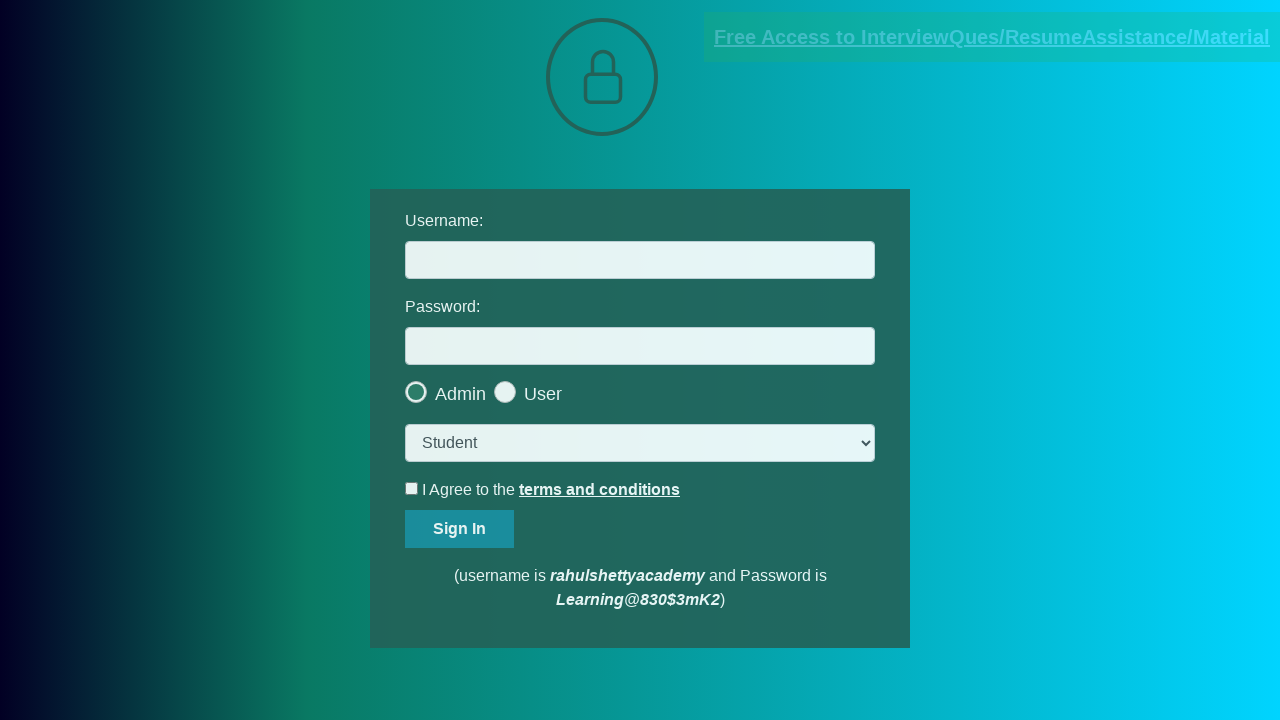

Located the document link element
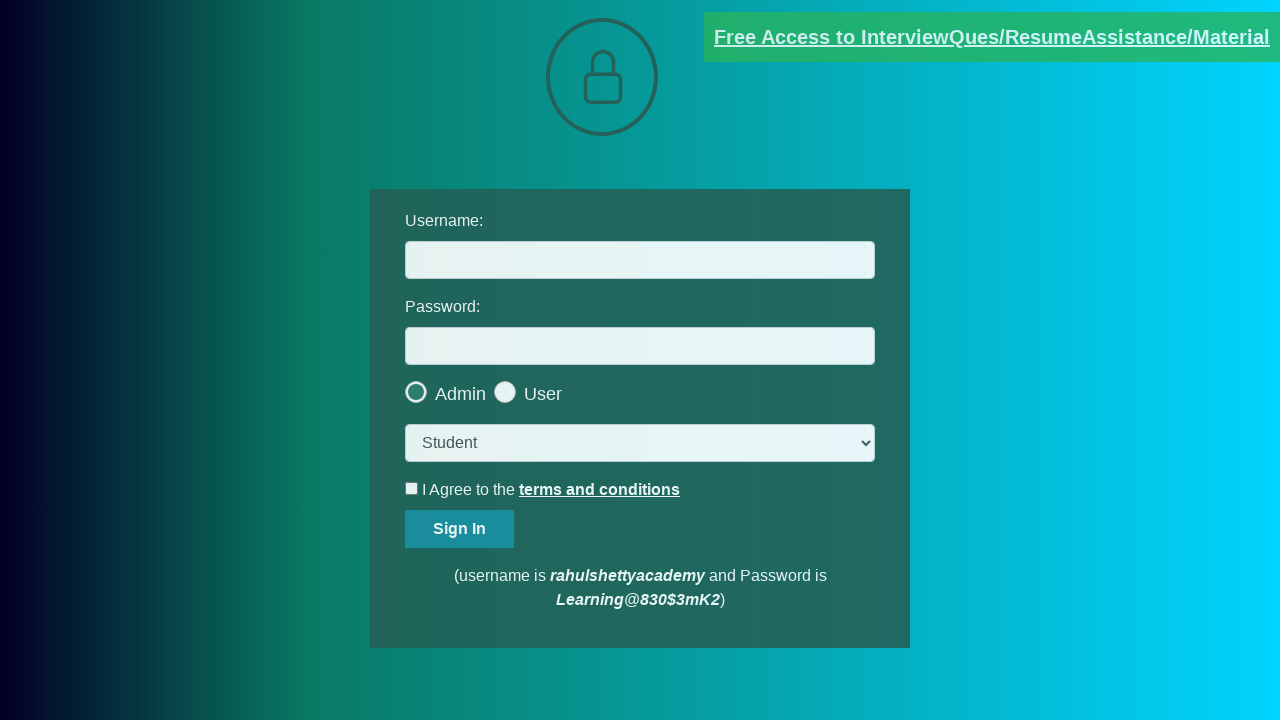

Clicked document link and new tab opened at (992, 37) on [href*='documents-request']
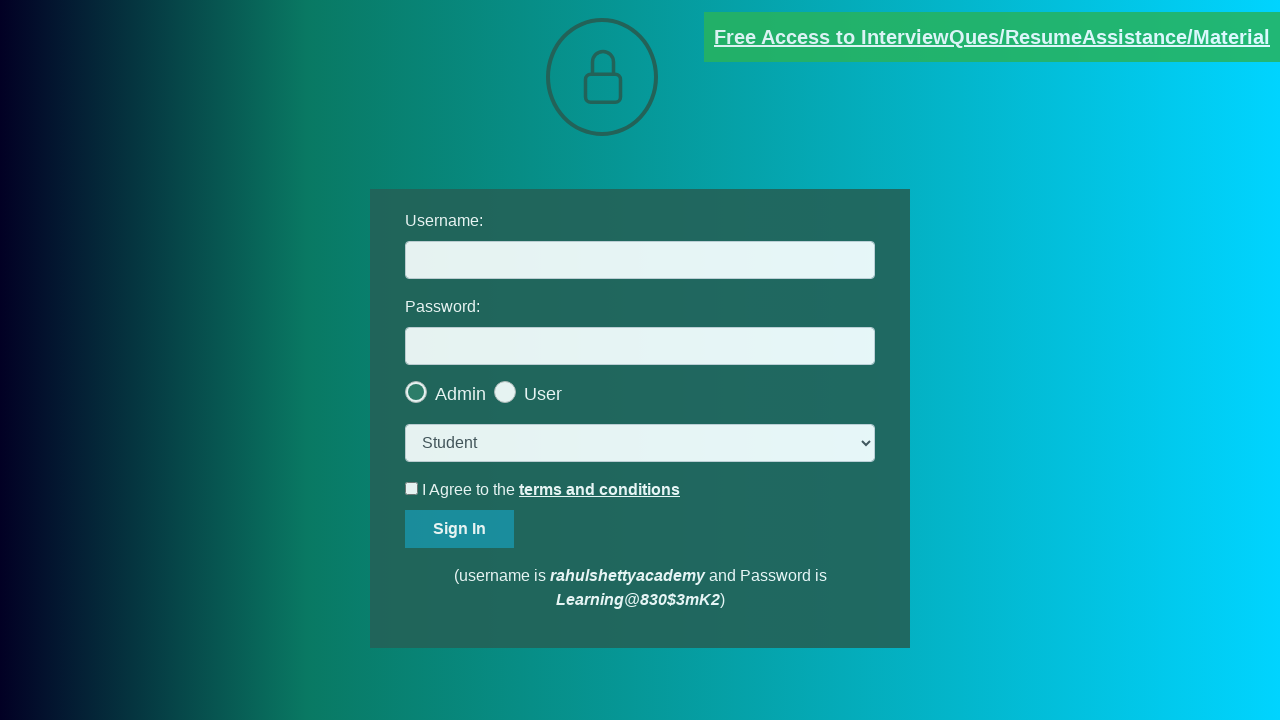

Captured new page object from child window
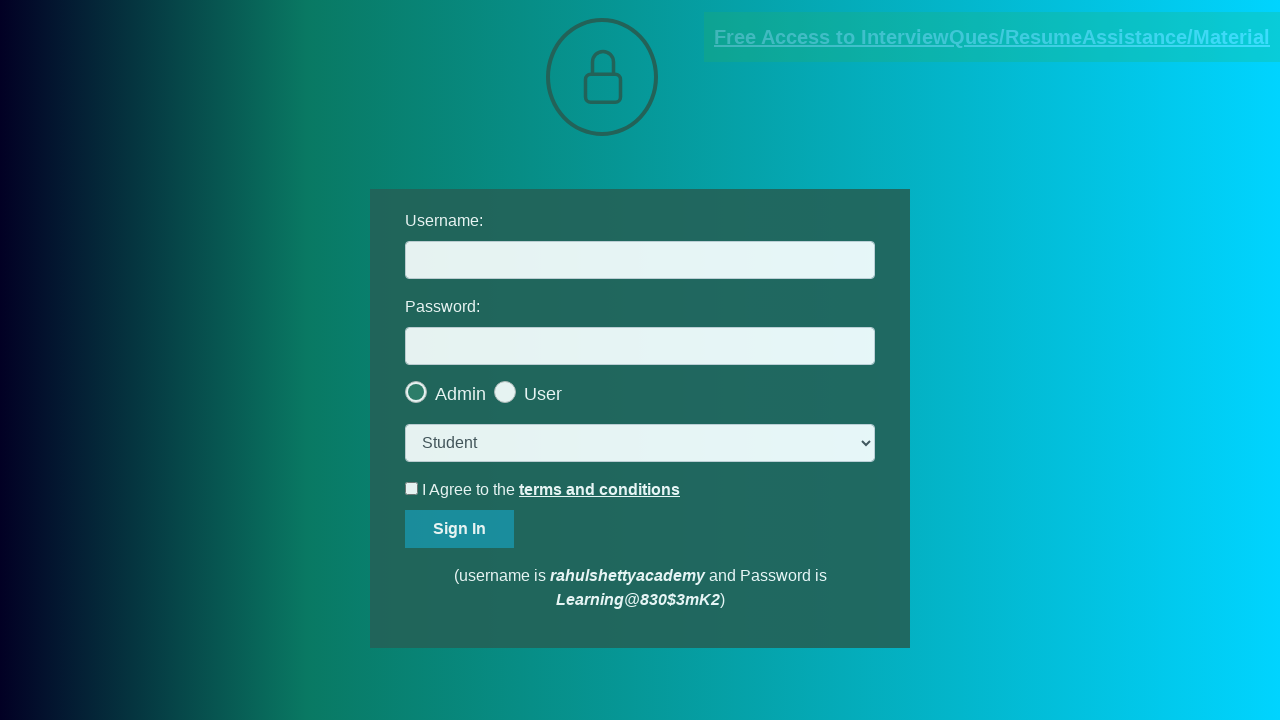

New page finished loading
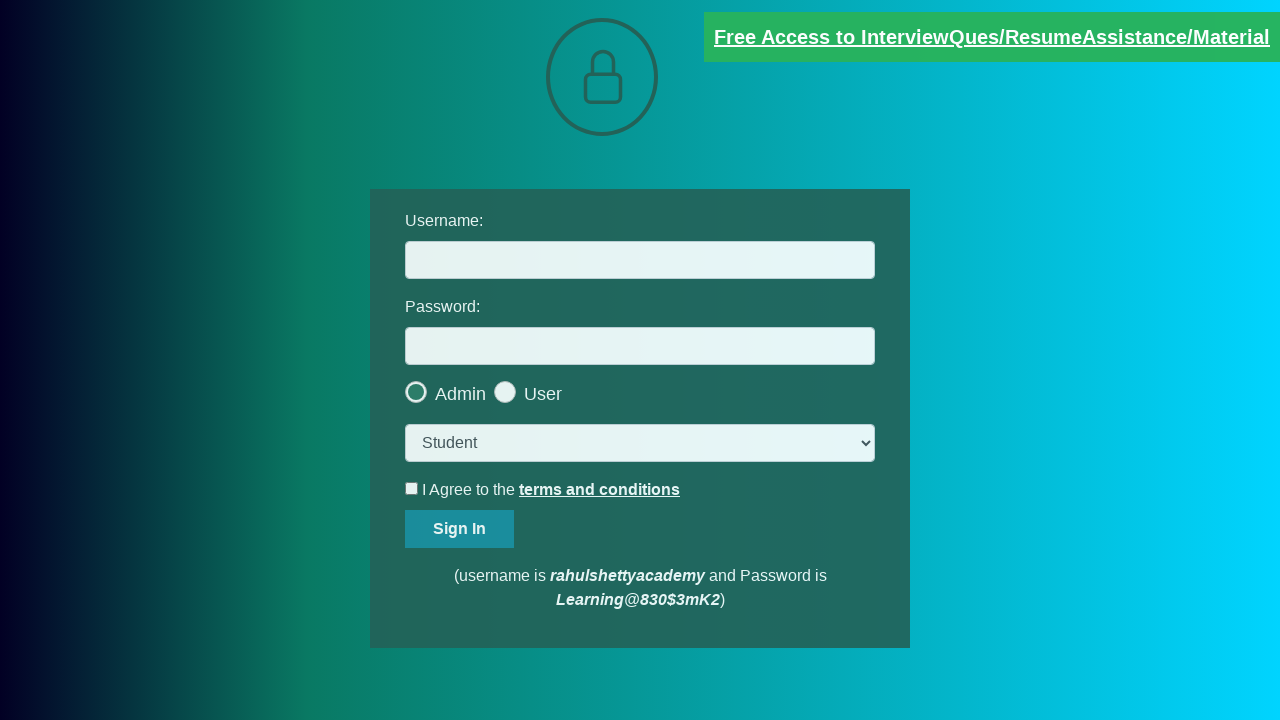

Extracted text content from red element on new page
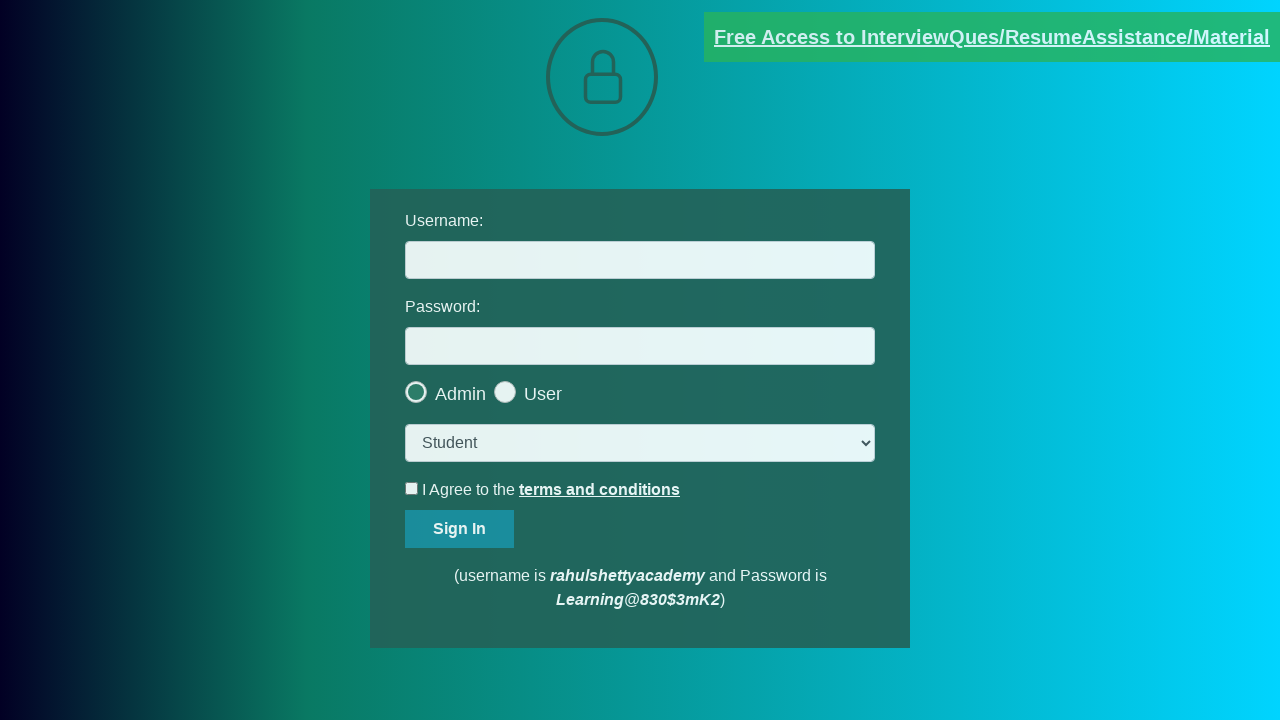

Parsed email address from text: rahulshettyacademy.com
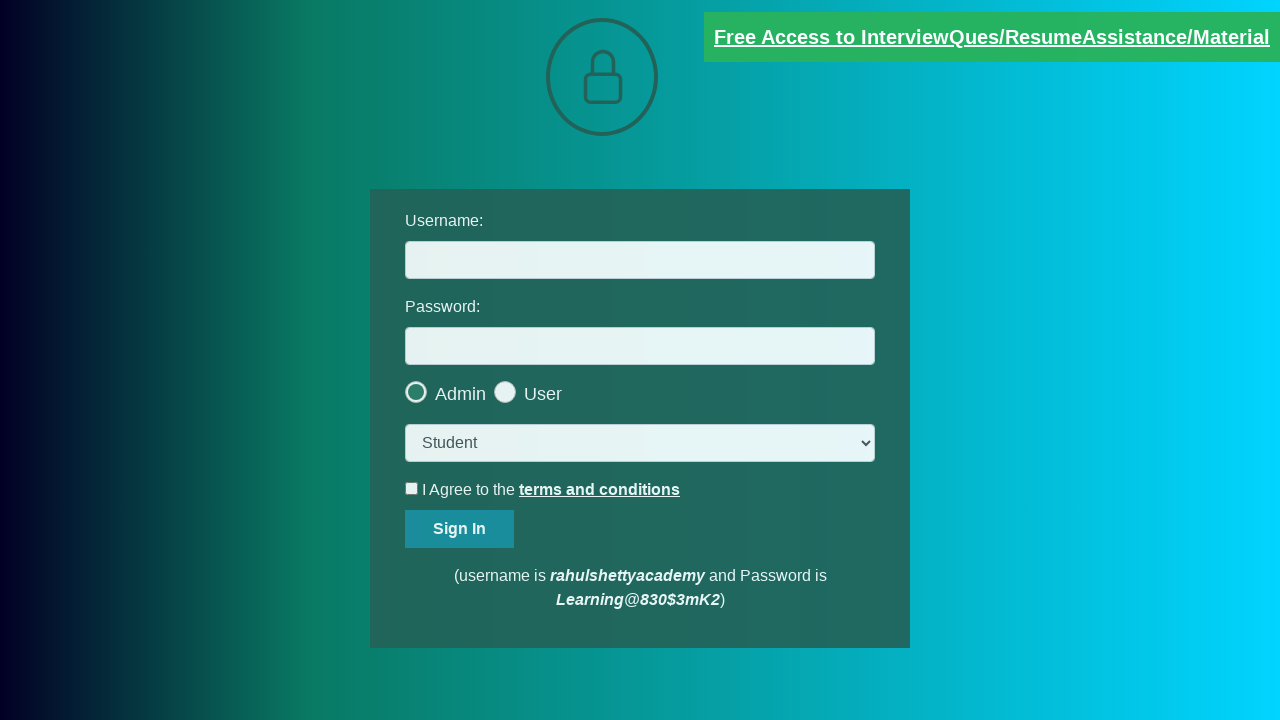

Filled username field with extracted email: rahulshettyacademy.com on #username
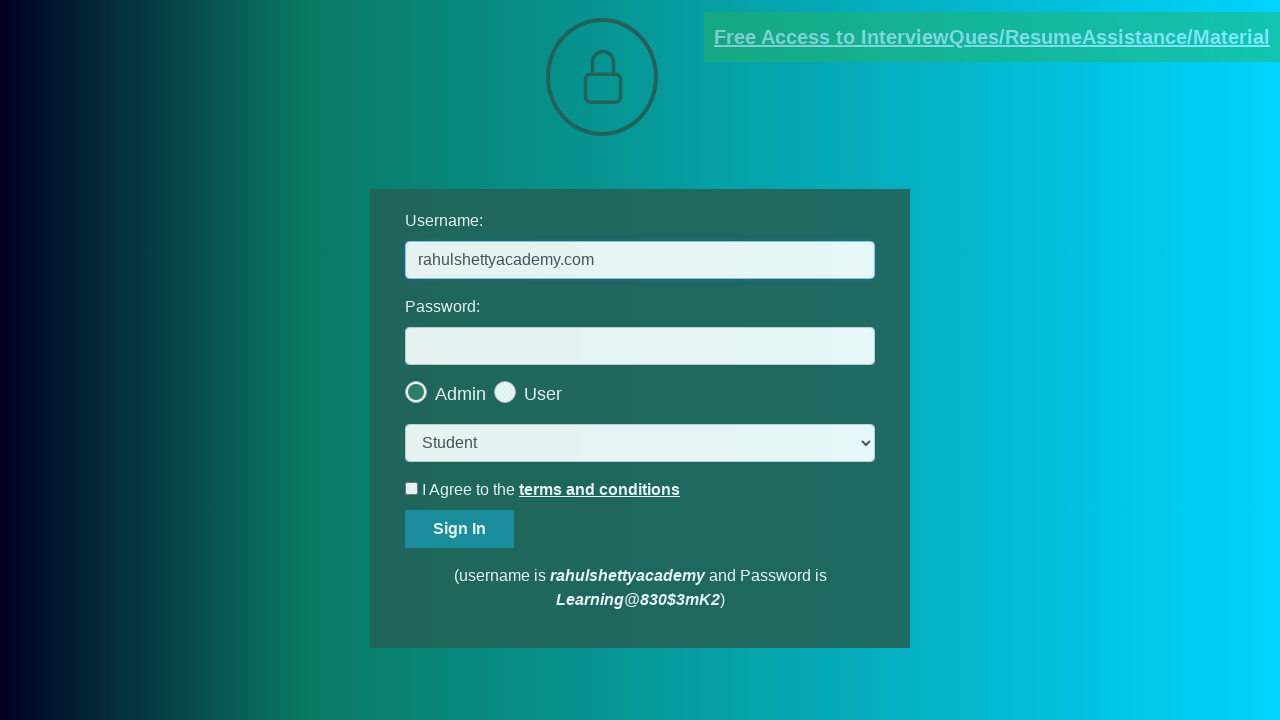

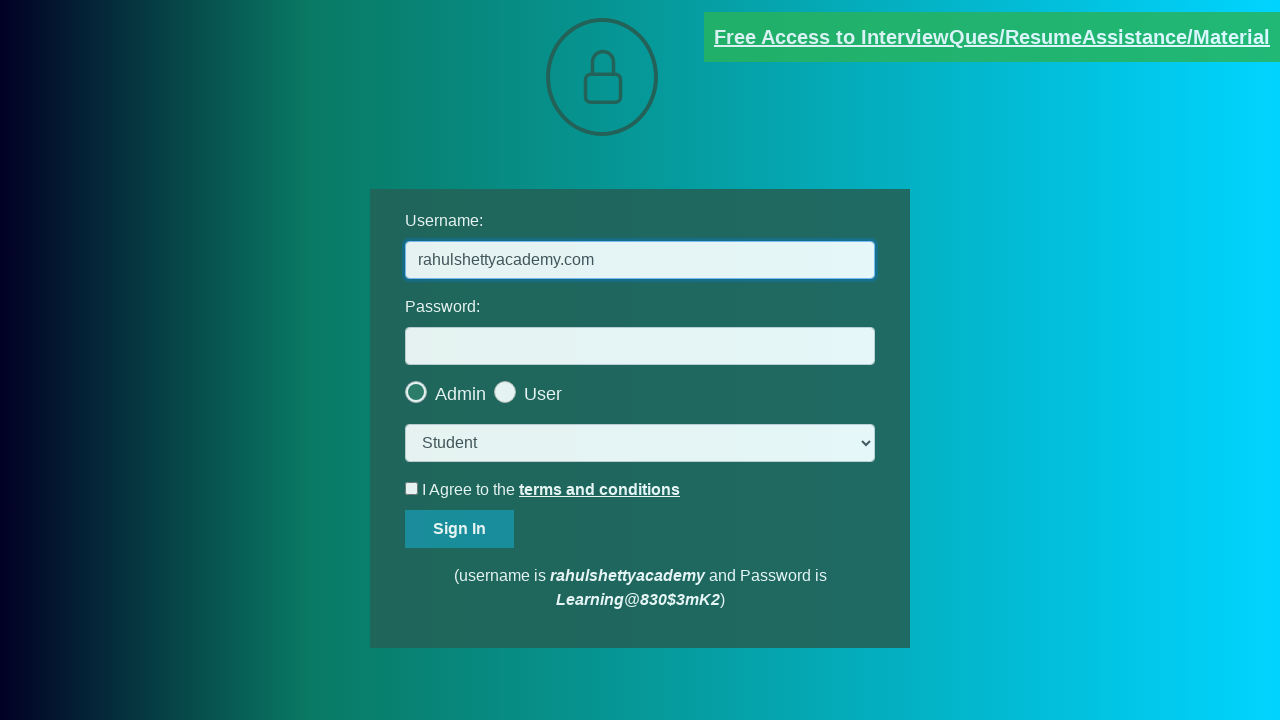